Tests the search functionality on ikman.lk by entering a search query and verifying that search results are displayed with the correct heading

Starting URL: https://ikman.lk/

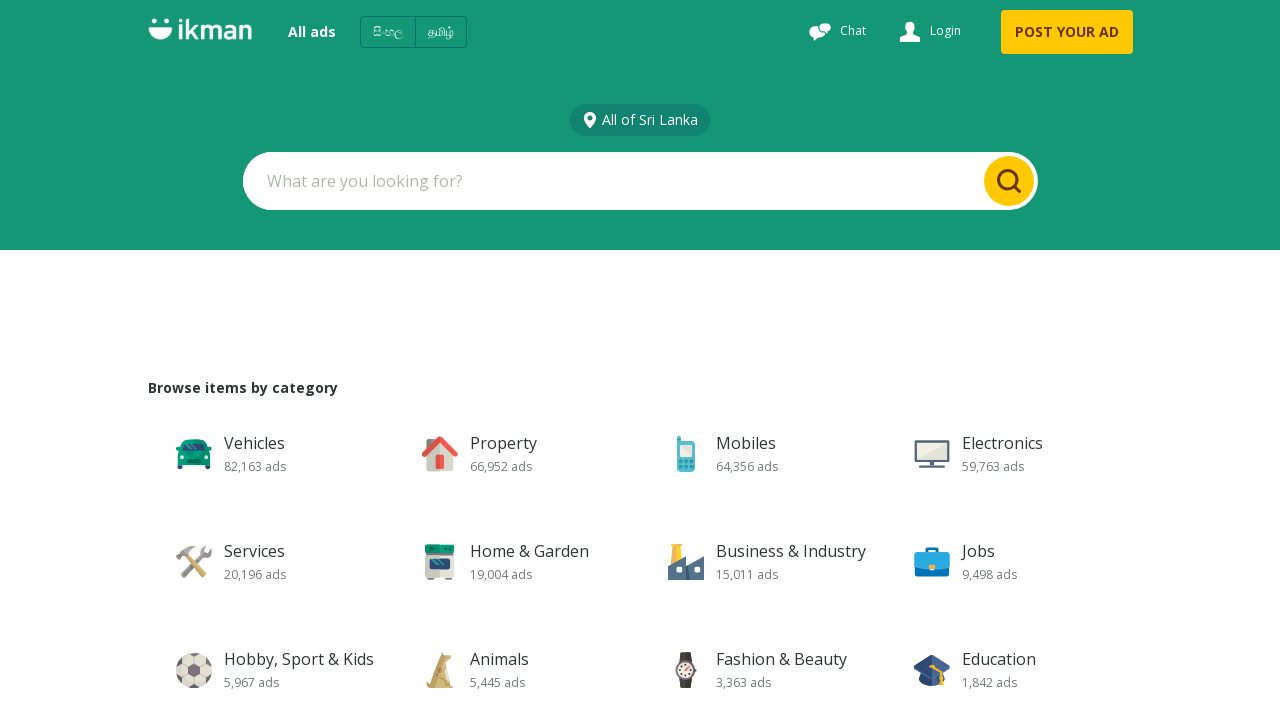

Filled search field with 'laptop' on input[type='search'], input[name='query'], input[placeholder*='search' i]
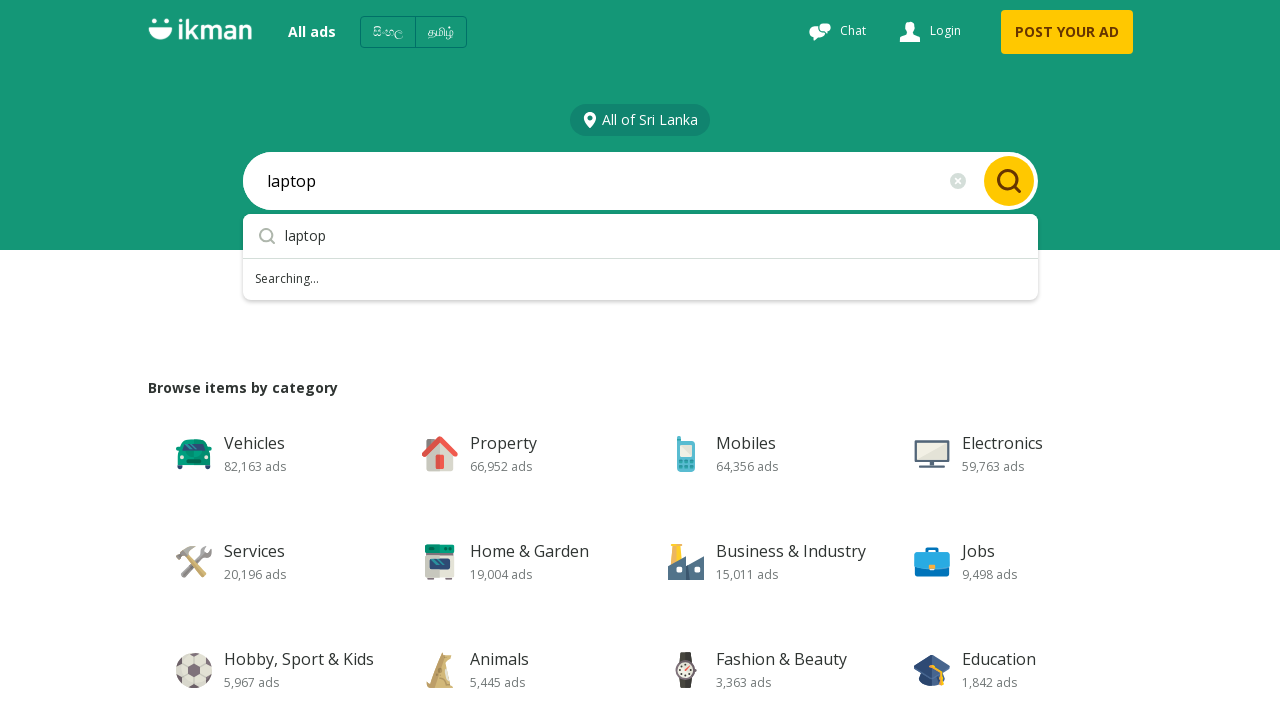

Pressed Enter to submit search query
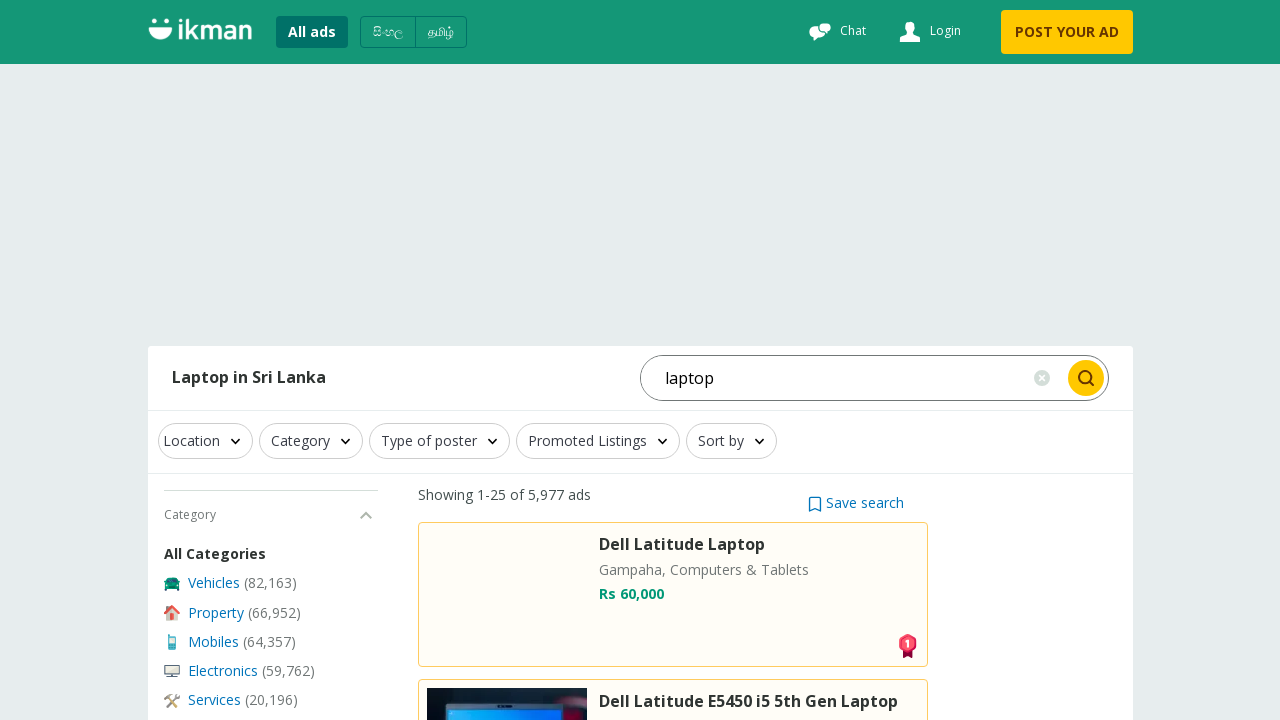

Waited for network idle state on search results page
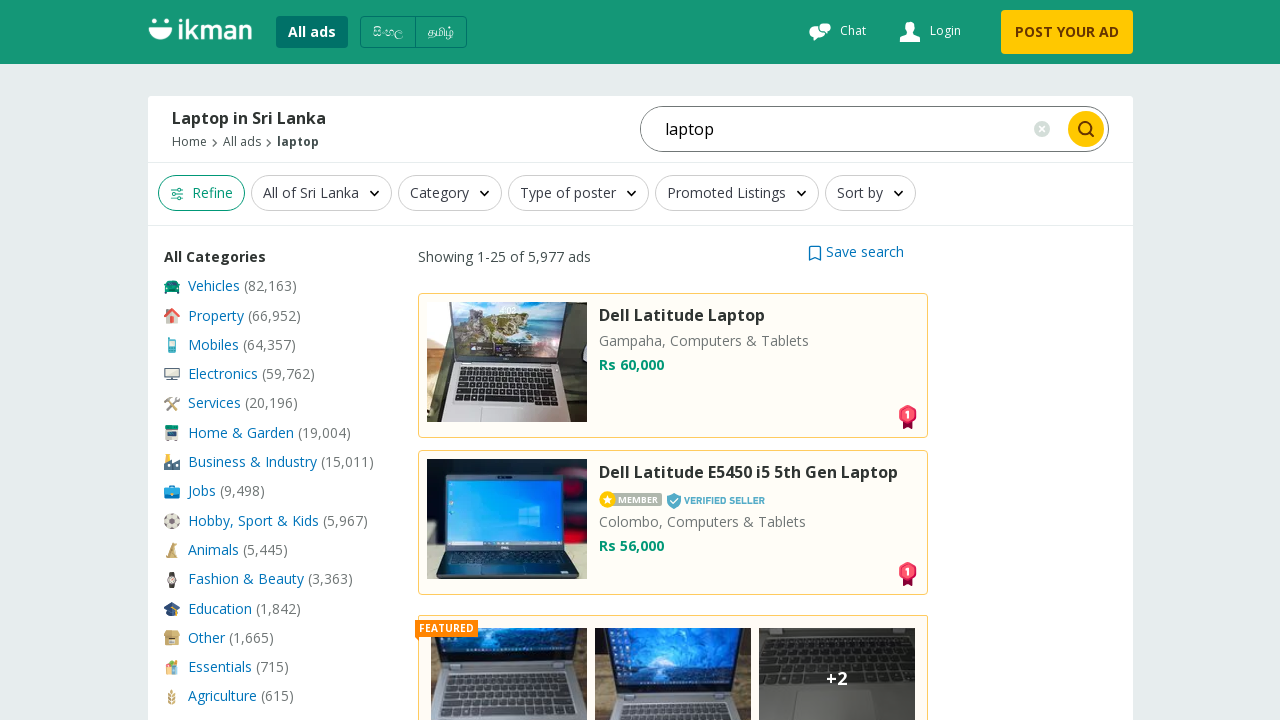

Search results heading is visible on the page
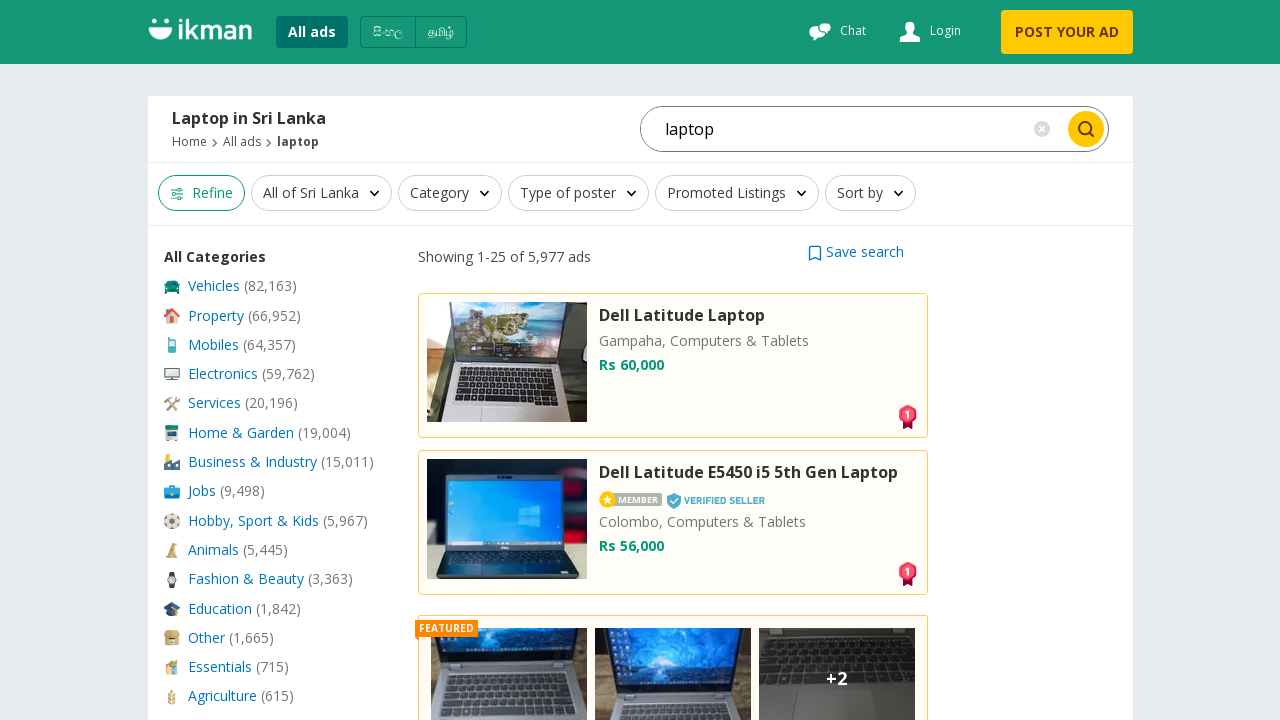

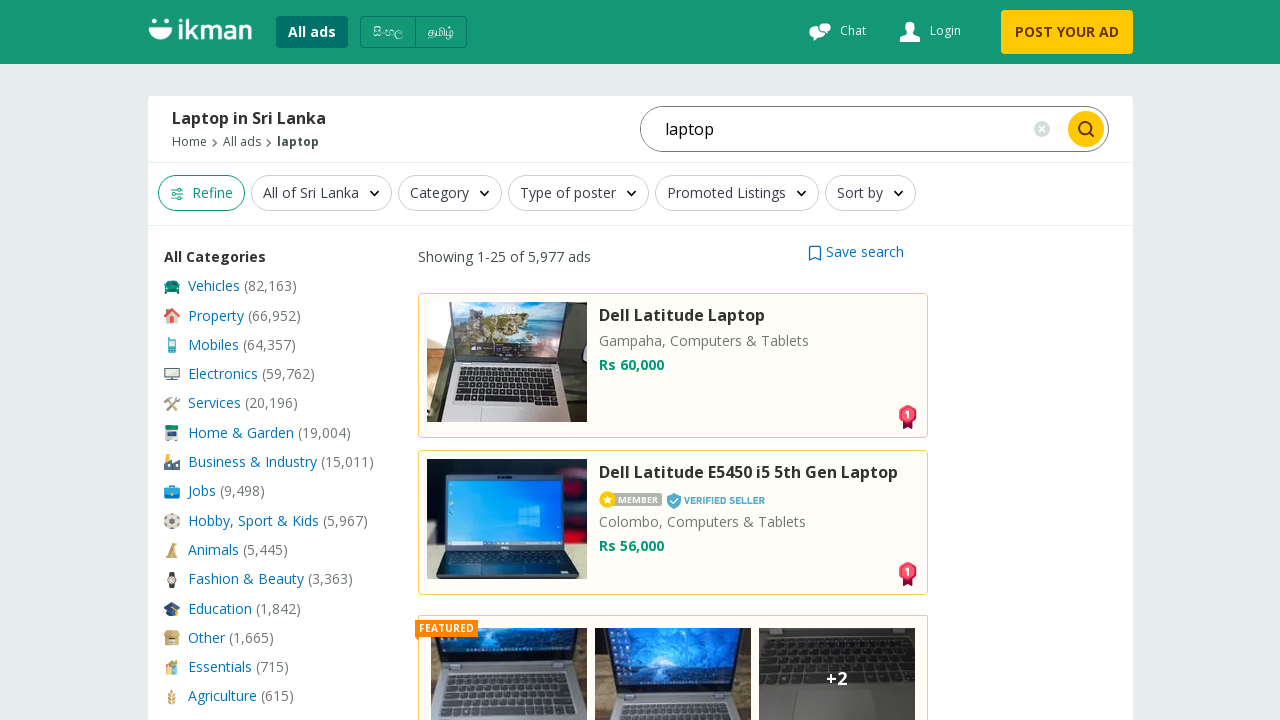